Navigates to Weibo's hot weibo page and waits for content to load

Starting URL: http://d.weibo.com/102803?from=unlogin_home&mod=pindao&type=hotweibo#_rnd1456632403002

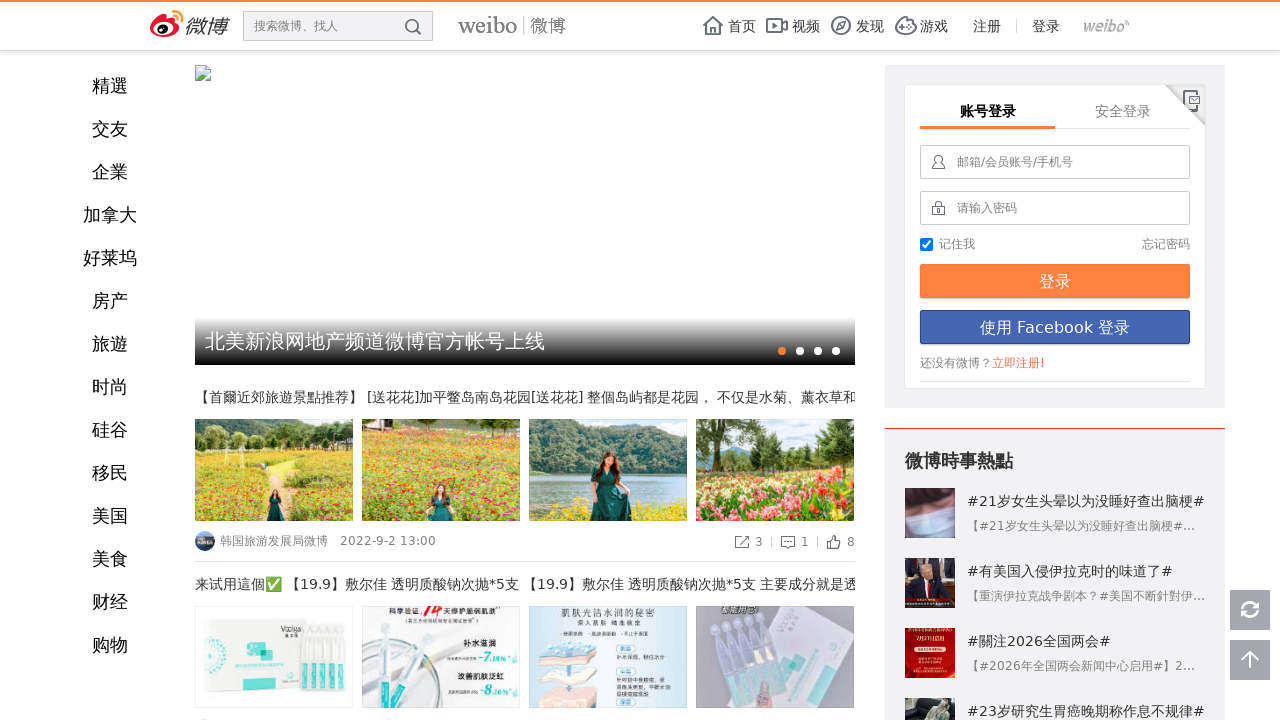

Waited for page to reach network idle state on Weibo hot weibo page
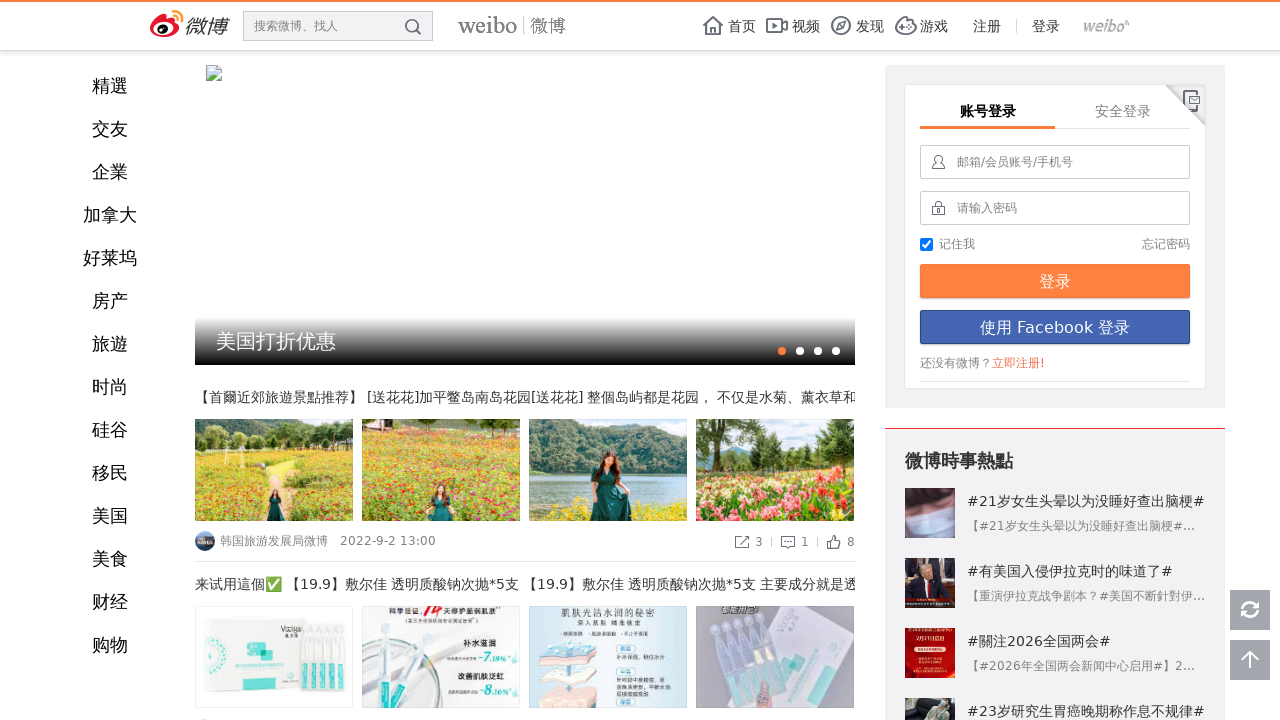

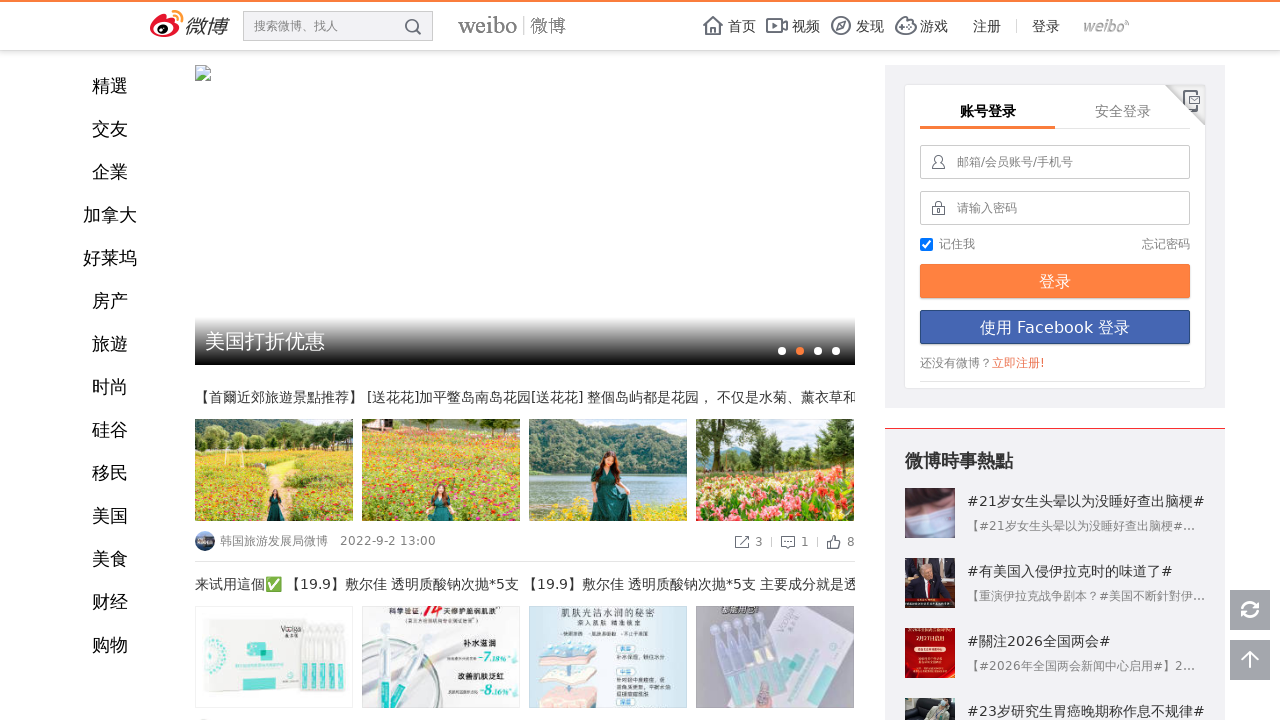